Tests date picker functionality by opening the calendar, selecting a specific month and year, then choosing a date

Starting URL: https://demoqa.com/date-picker

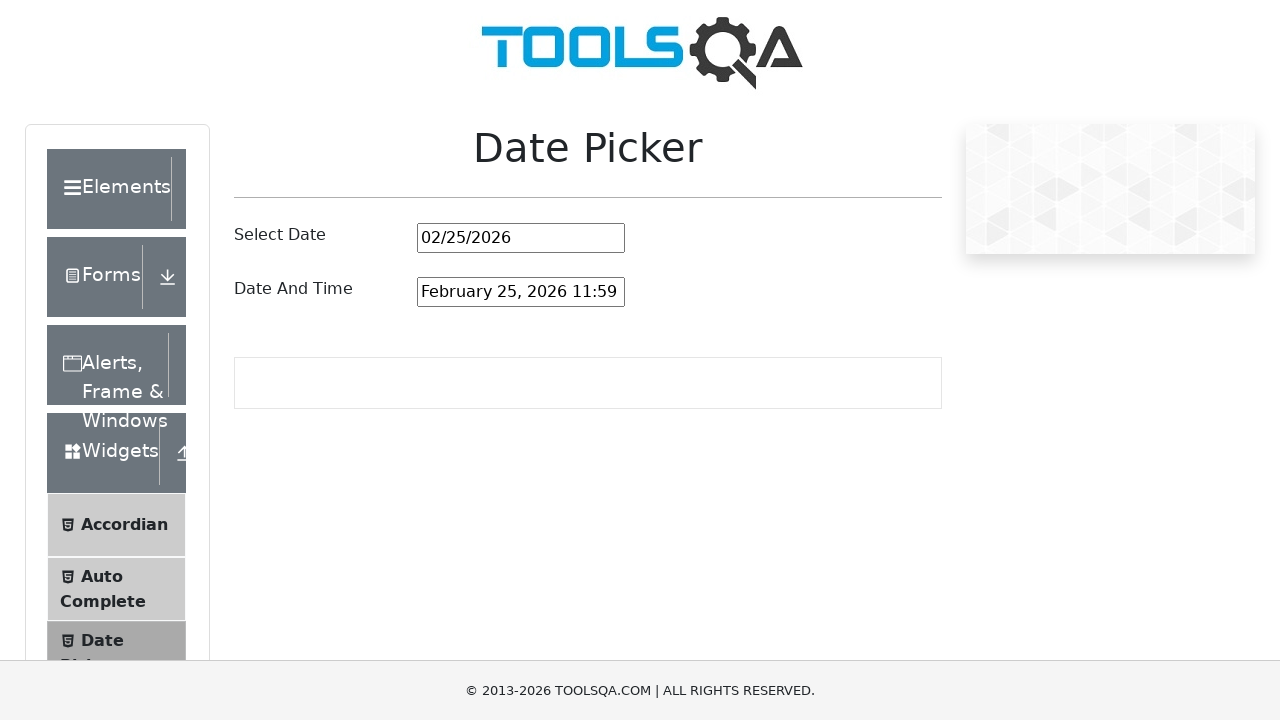

Clicked on date picker input to open calendar at (521, 238) on #datePickerMonthYearInput
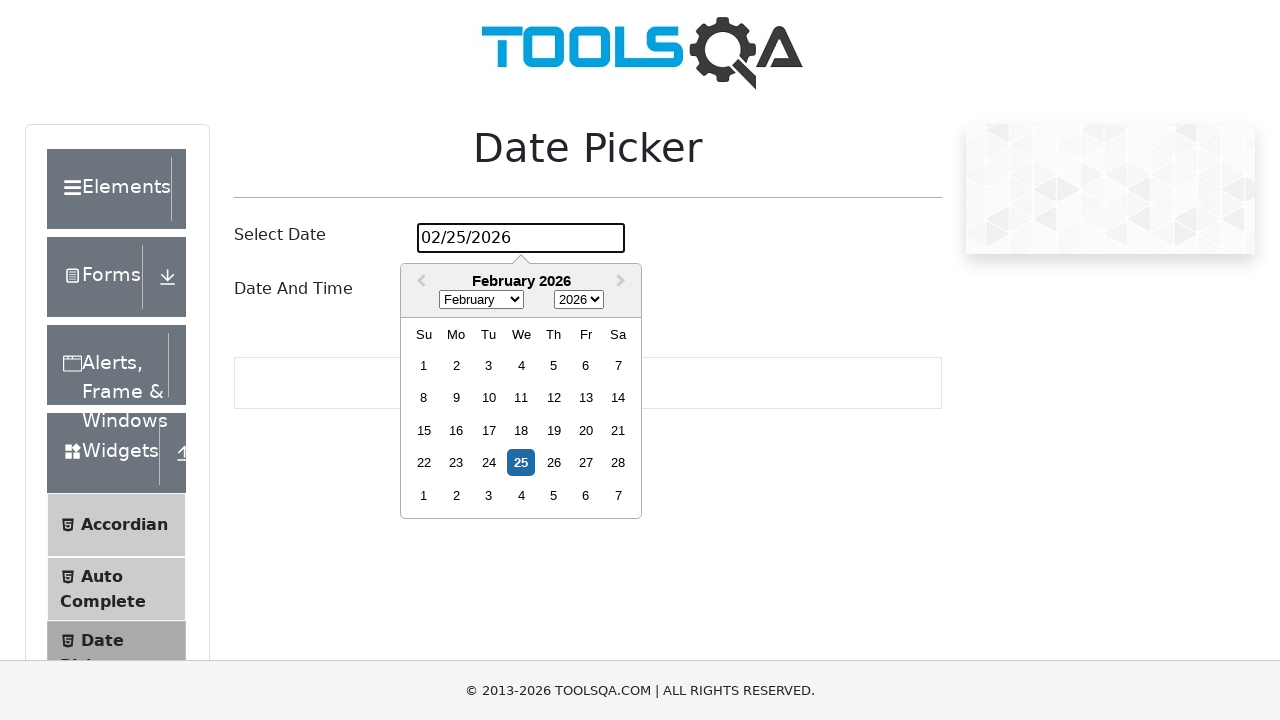

Selected July (month index 6) from month dropdown on select.react-datepicker__month-select
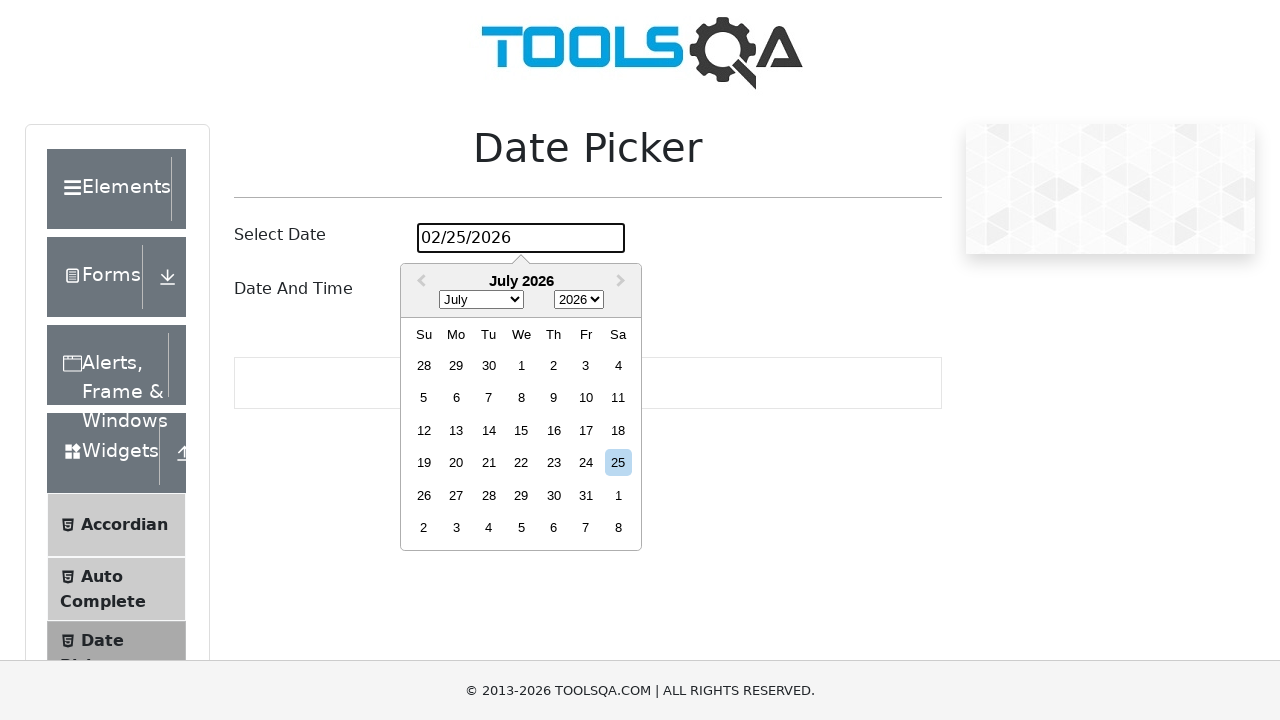

Selected year from year dropdown (index 98) on select.react-datepicker__year-select
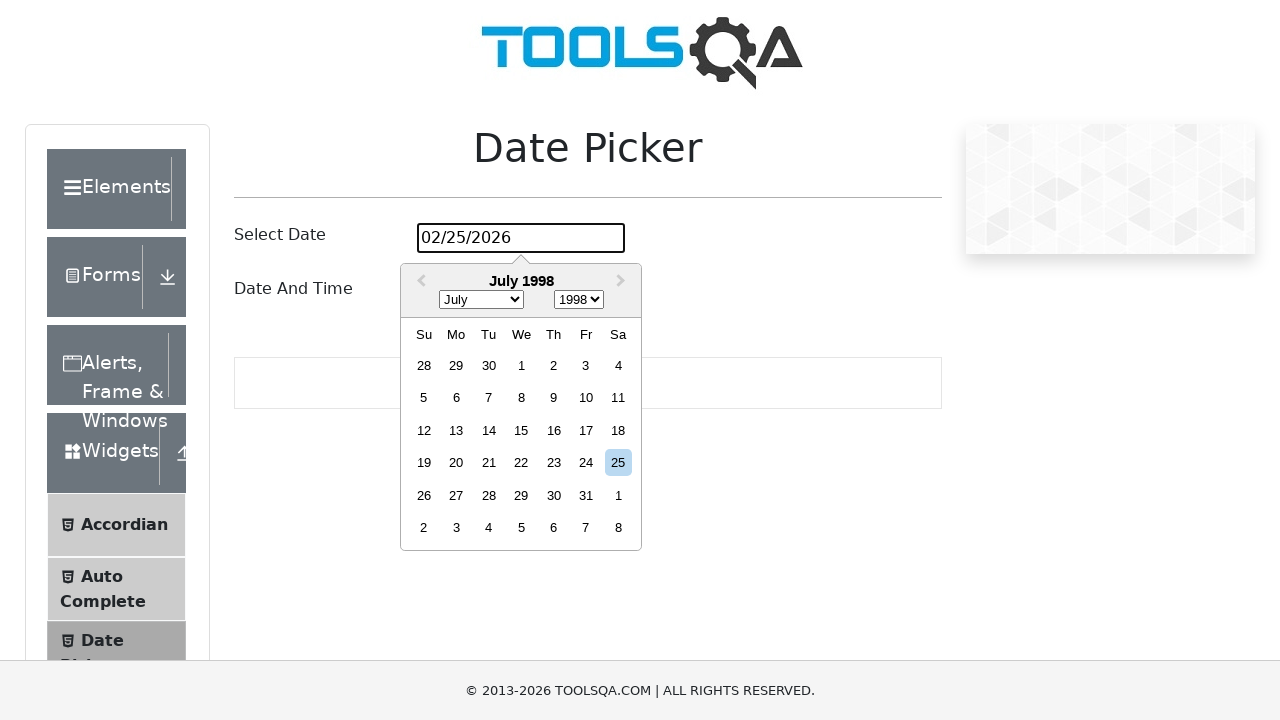

Clicked on 13th day of July in calendar at (456, 430) on div.react-datepicker__day:has-text('13')[aria-label*='July 13']
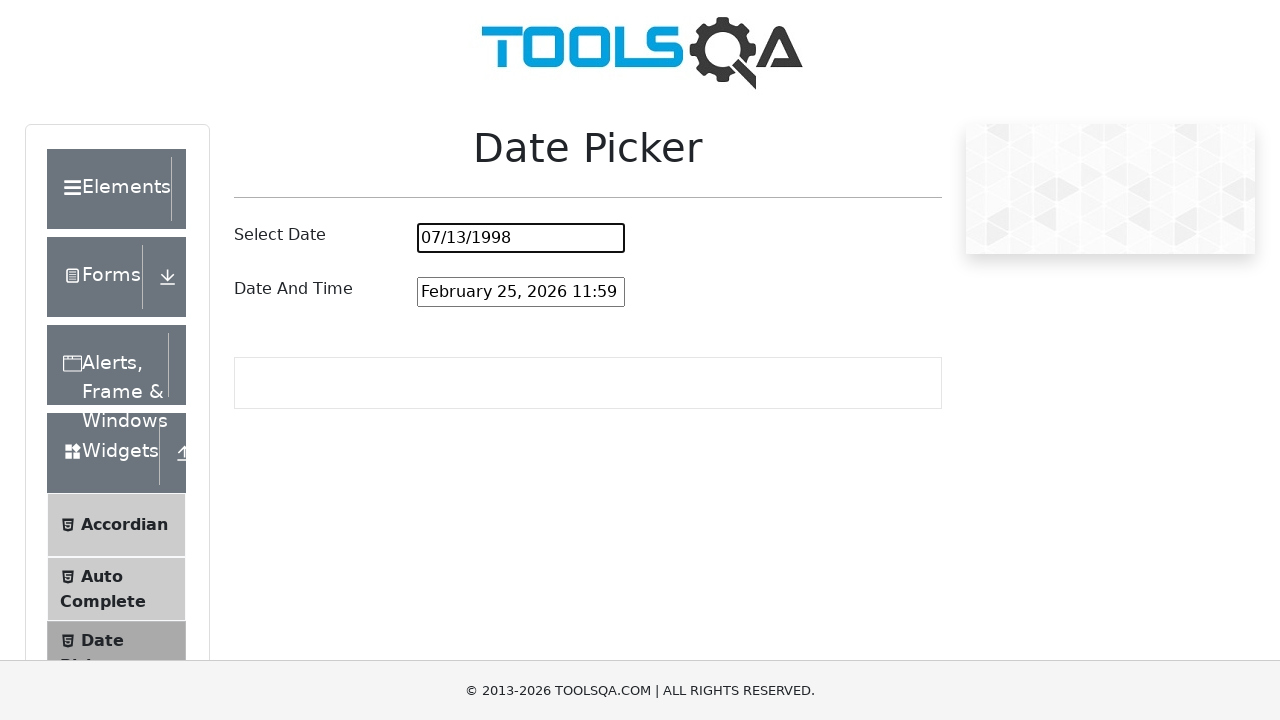

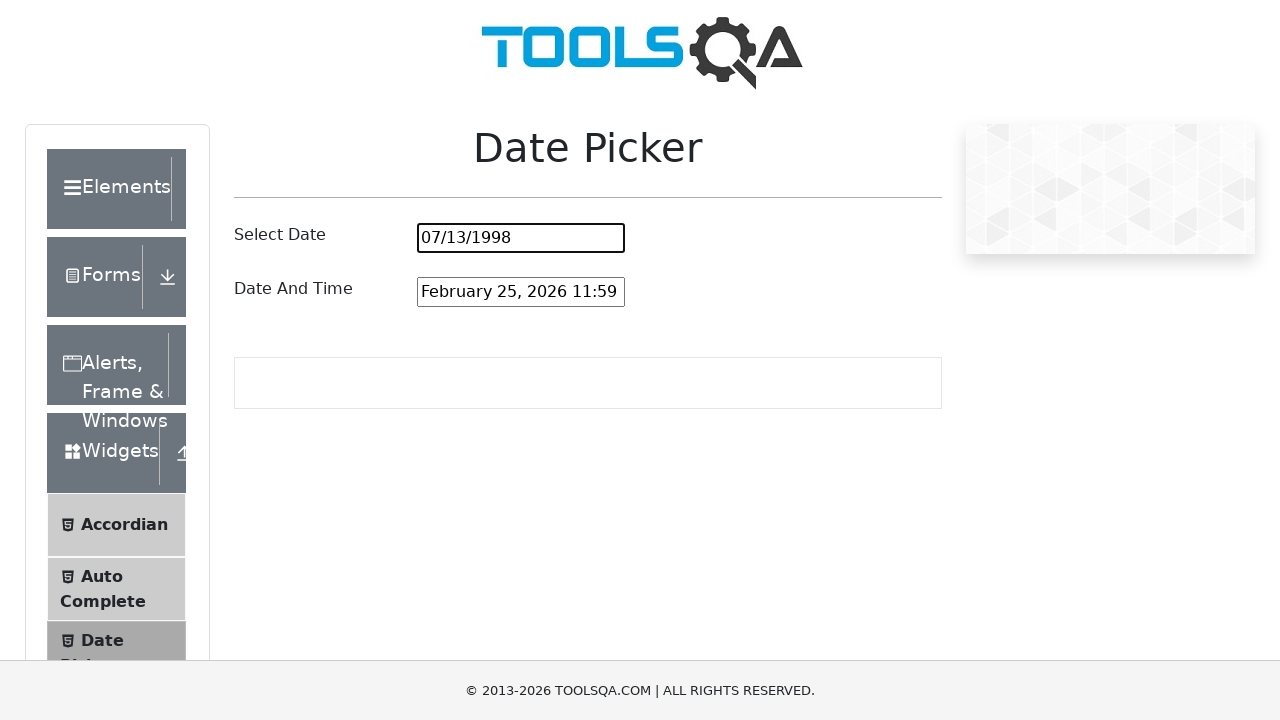